Calculates the sum of two numbers displayed on the page, selects the result from a dropdown menu, and submits the form

Starting URL: http://suninjuly.github.io/selects1.html

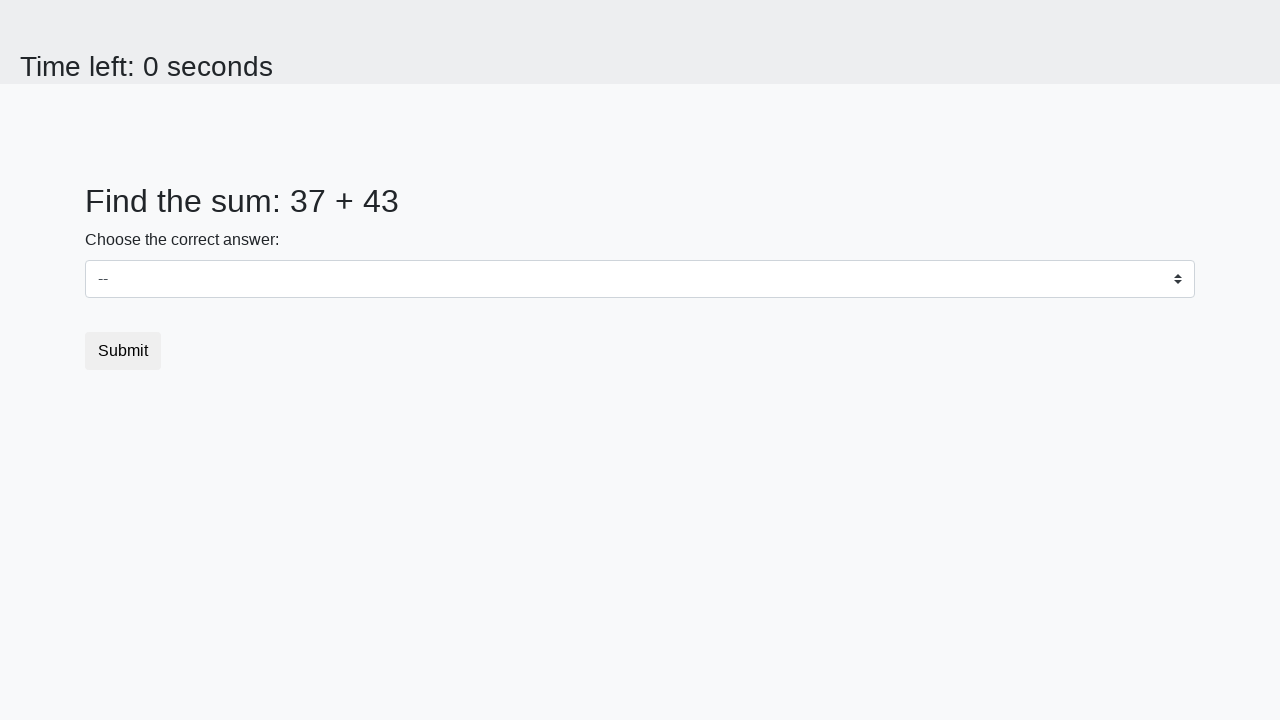

Retrieved first number from span#num1
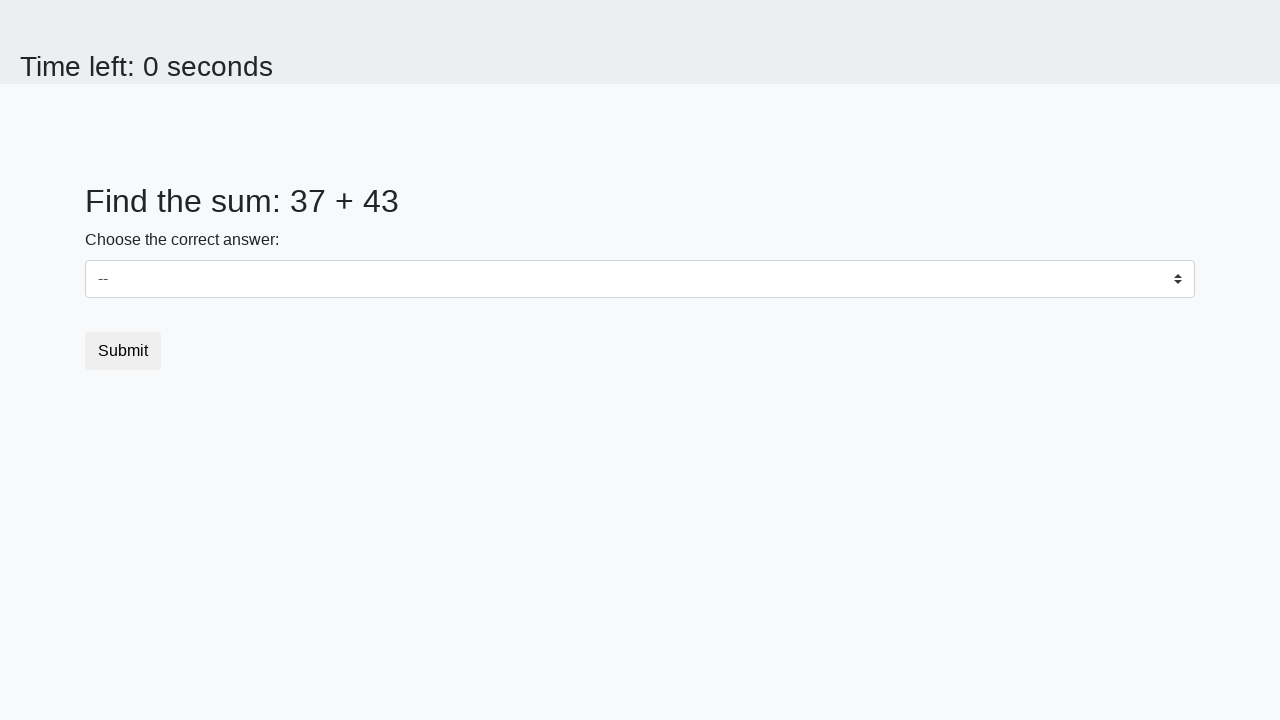

Retrieved second number from span#num2
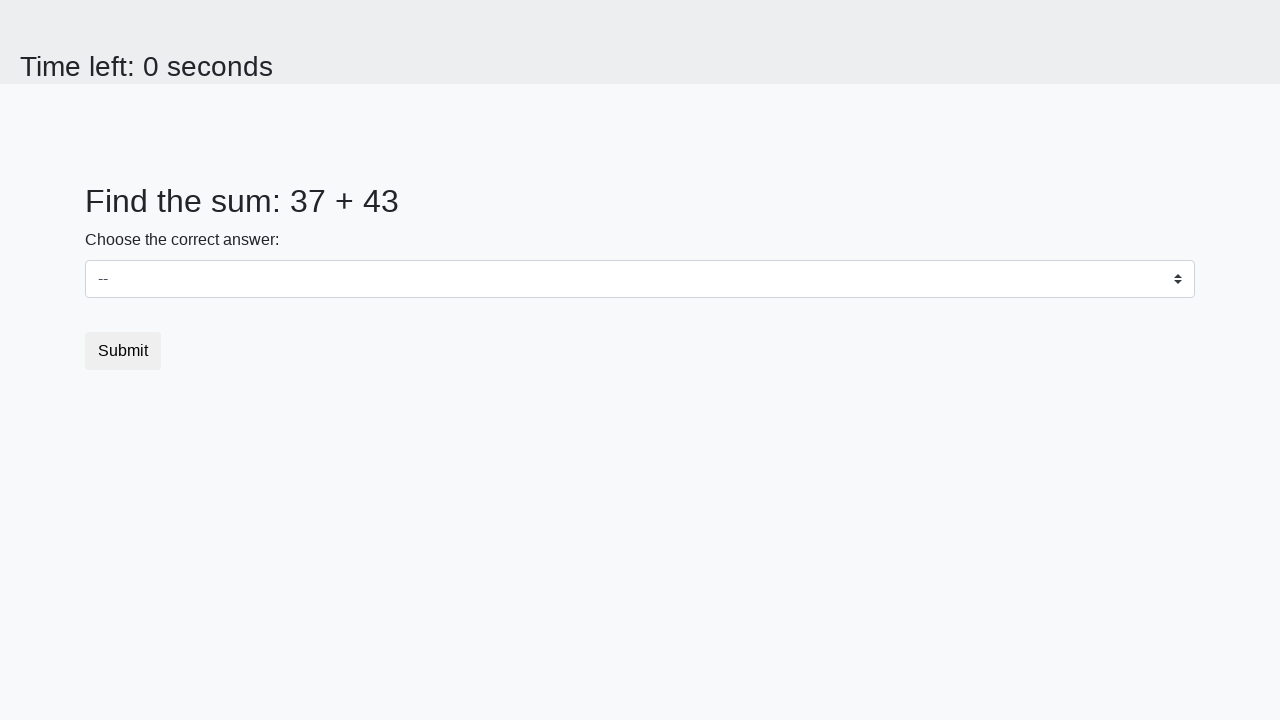

Calculated sum: 37 + 43 = 80
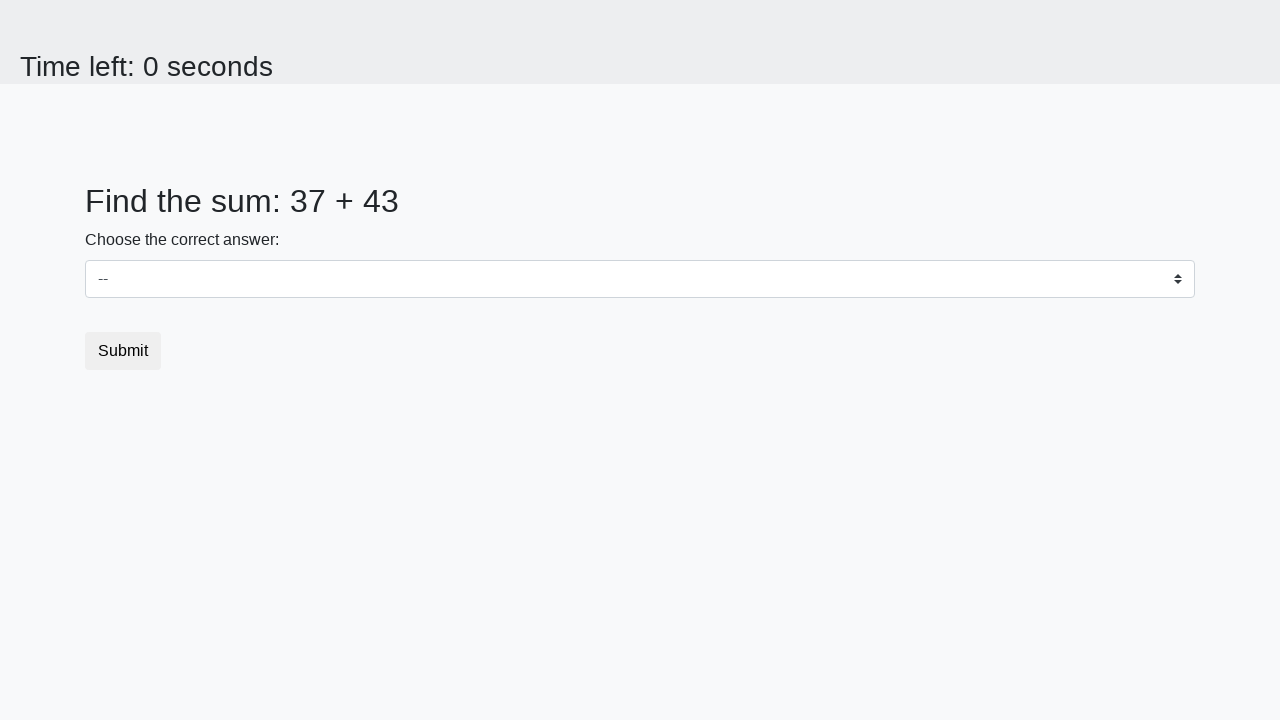

Selected result '80' from dropdown menu on select
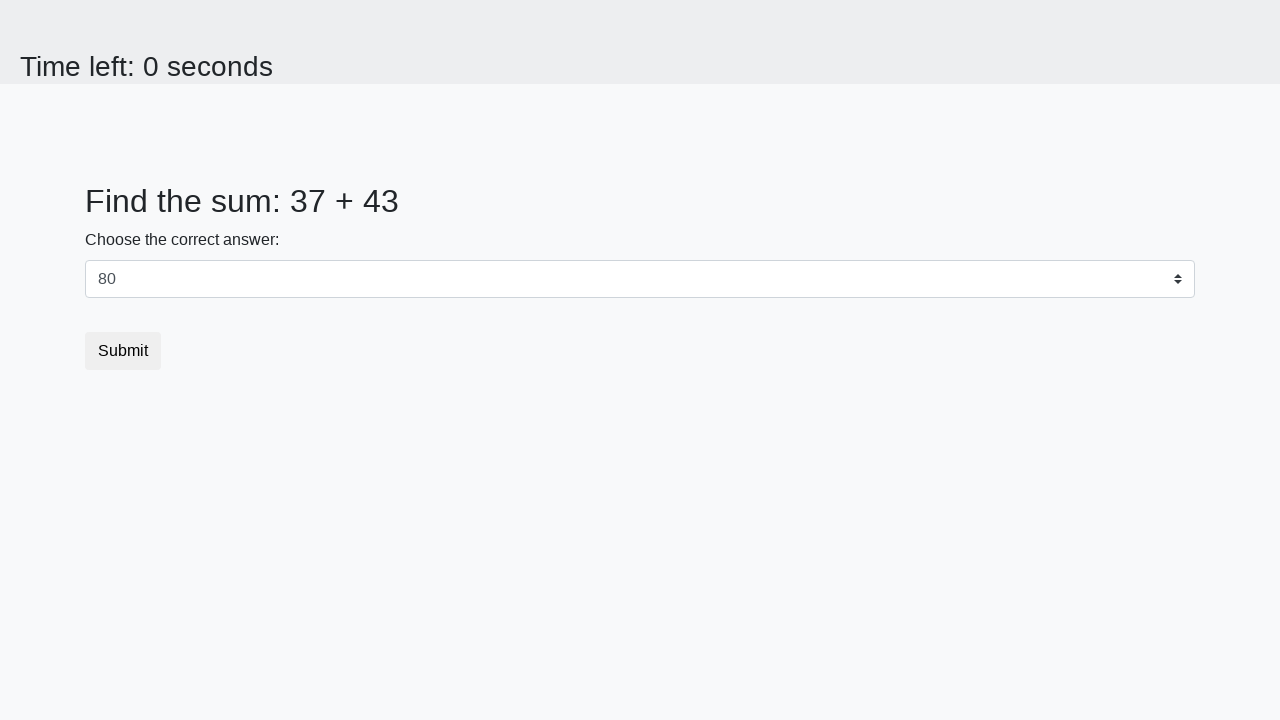

Clicked submit button to submit the form at (123, 351) on button[type="submit"]
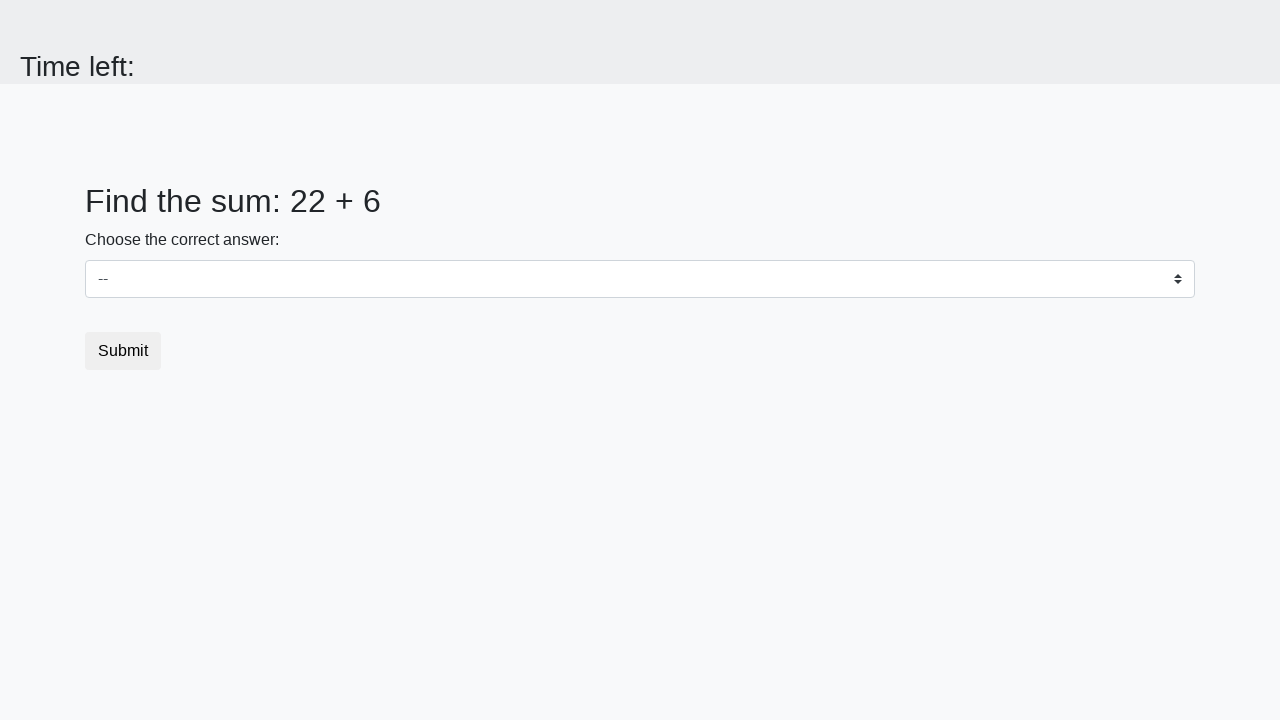

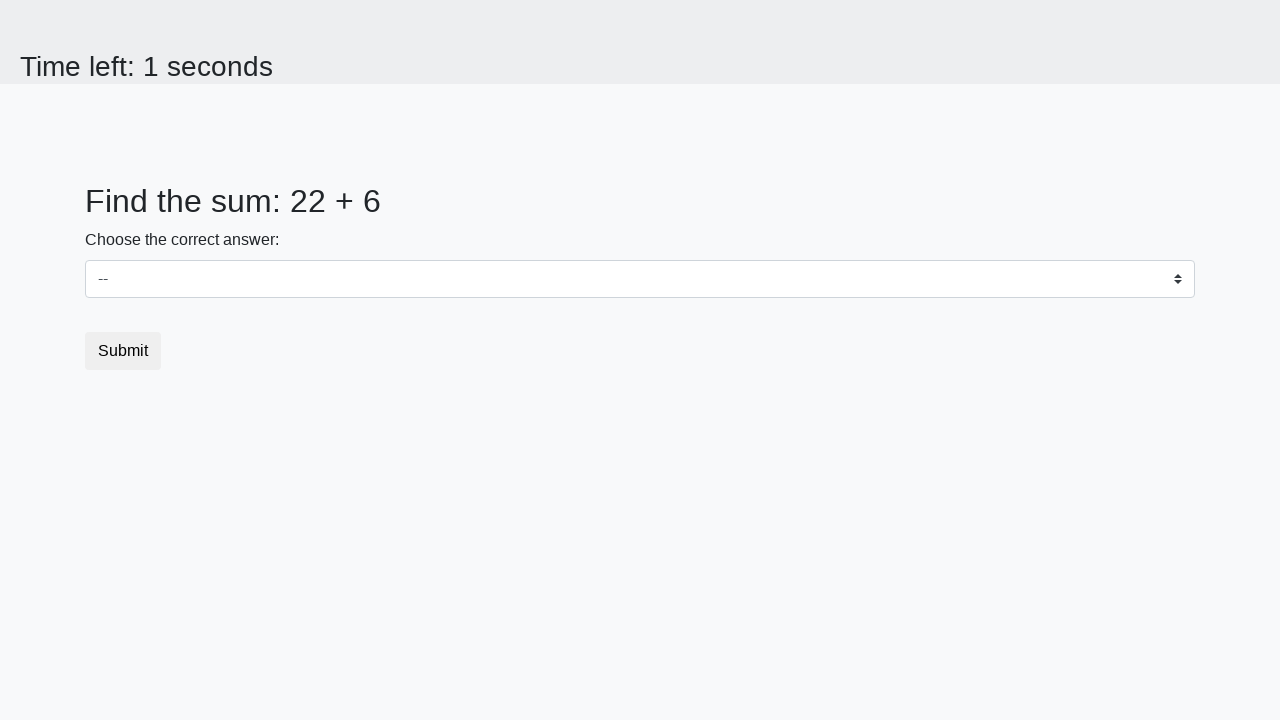